Tests browser window handling by clicking a button that opens a new tab, switching to the new tab to verify its title, closing it, then switching back to the main window.

Starting URL: http://demo.automationtesting.in/Windows.html

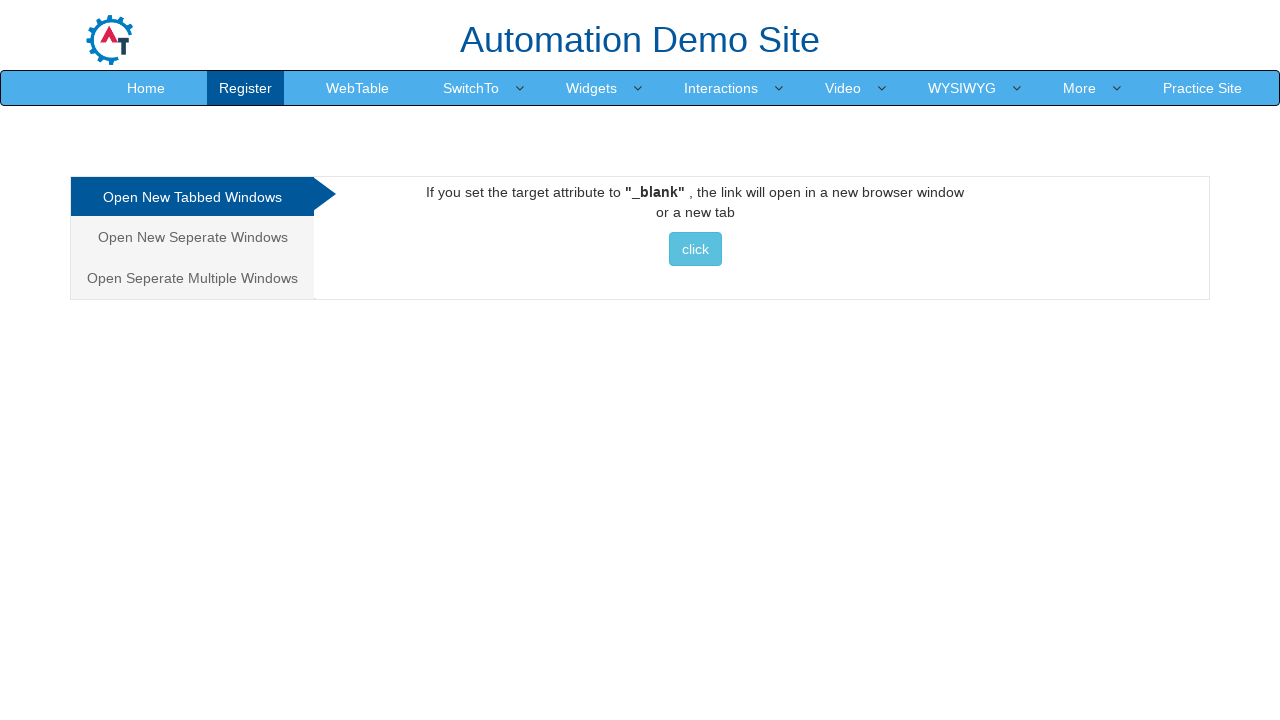

Printed main window title
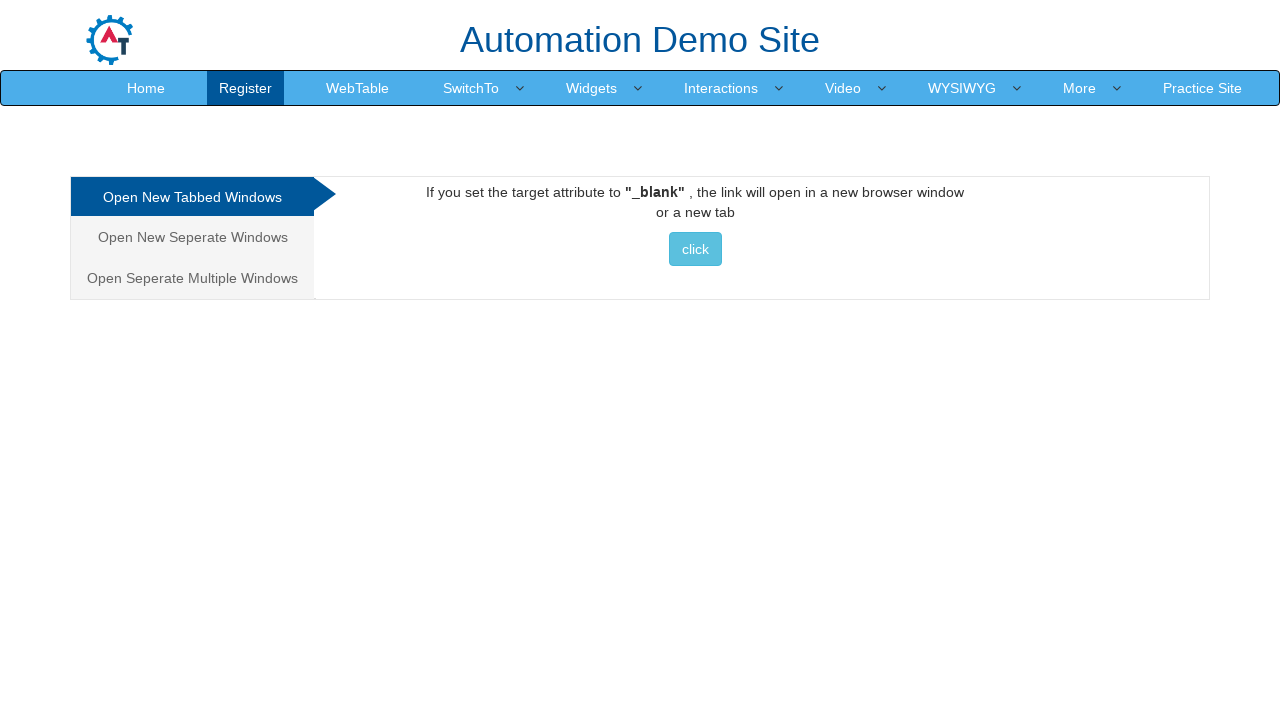

Clicked button to open new tab at (695, 249) on xpath=//div[@id='Tabbed']//button[@class='btn btn-info'][contains(text(),'click'
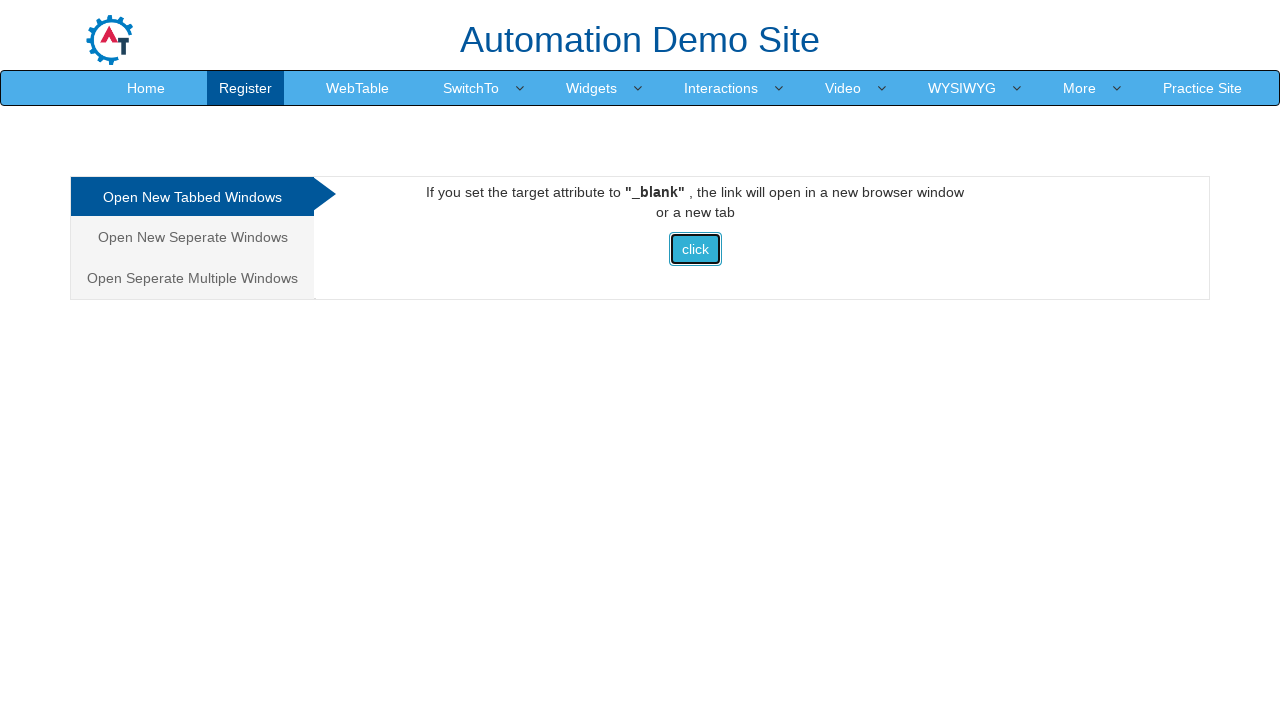

Captured new page/child window reference
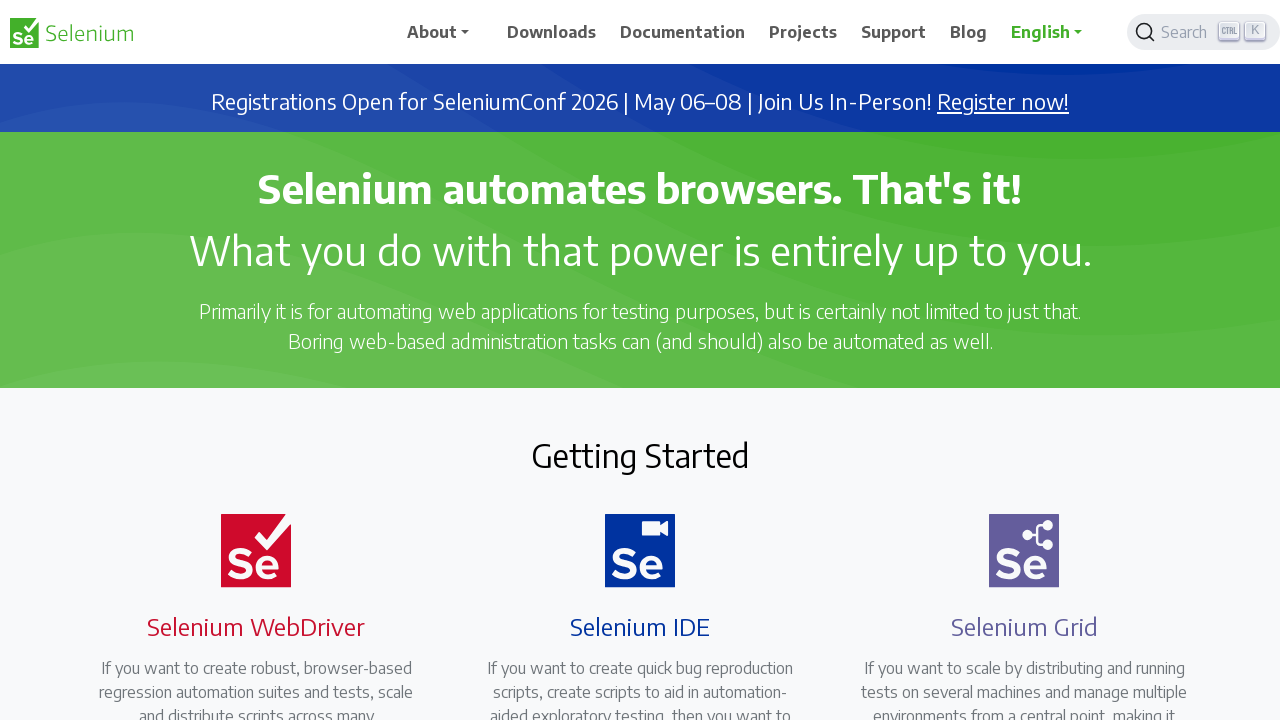

Child page loaded successfully
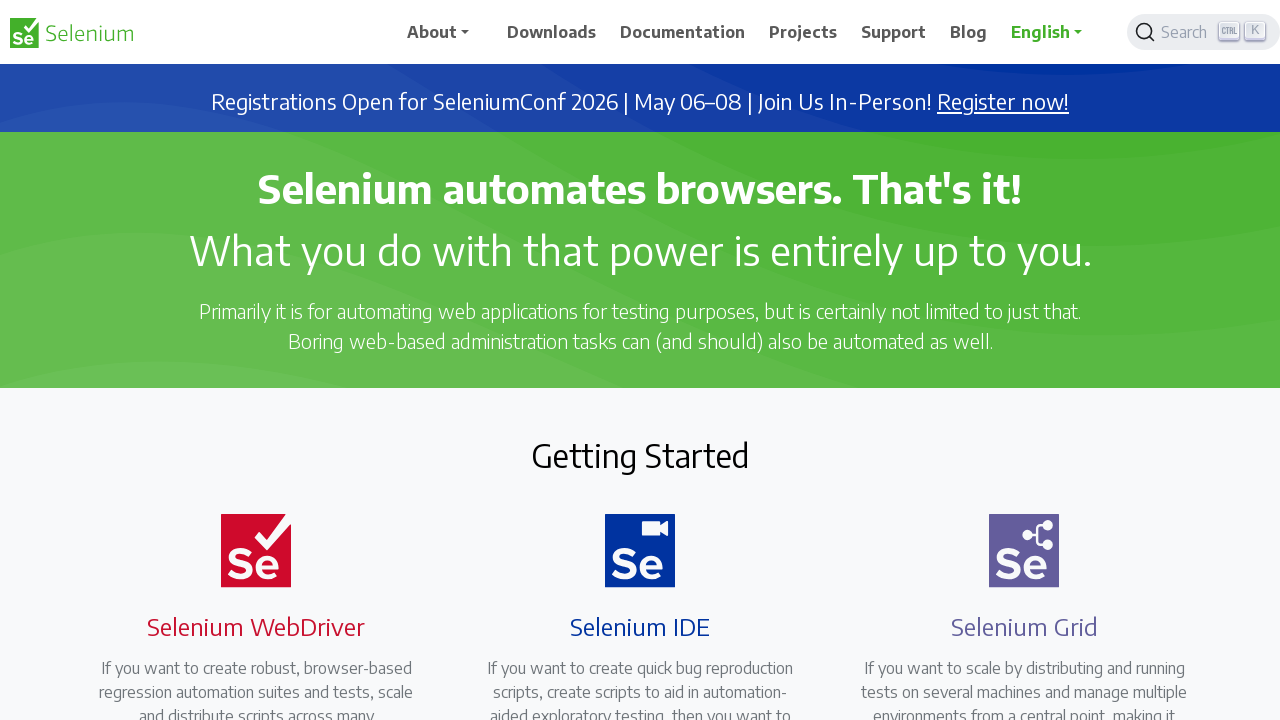

Printed child window title
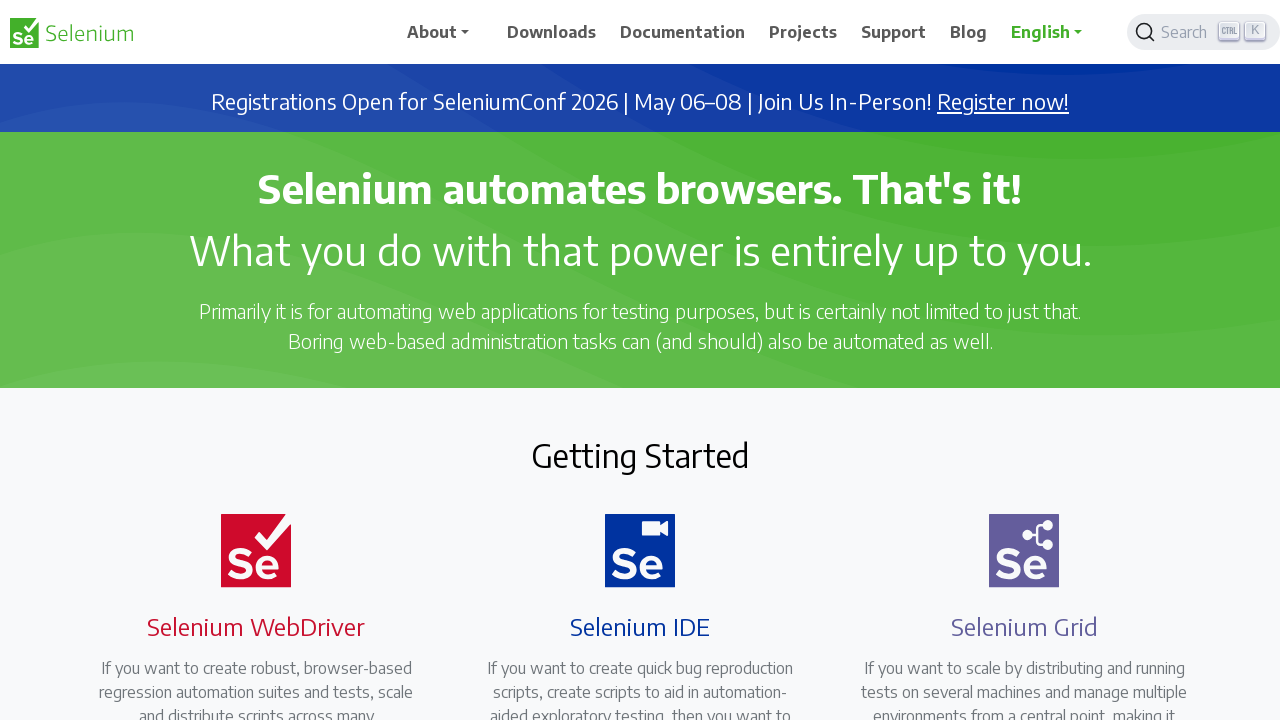

Closed child window/tab
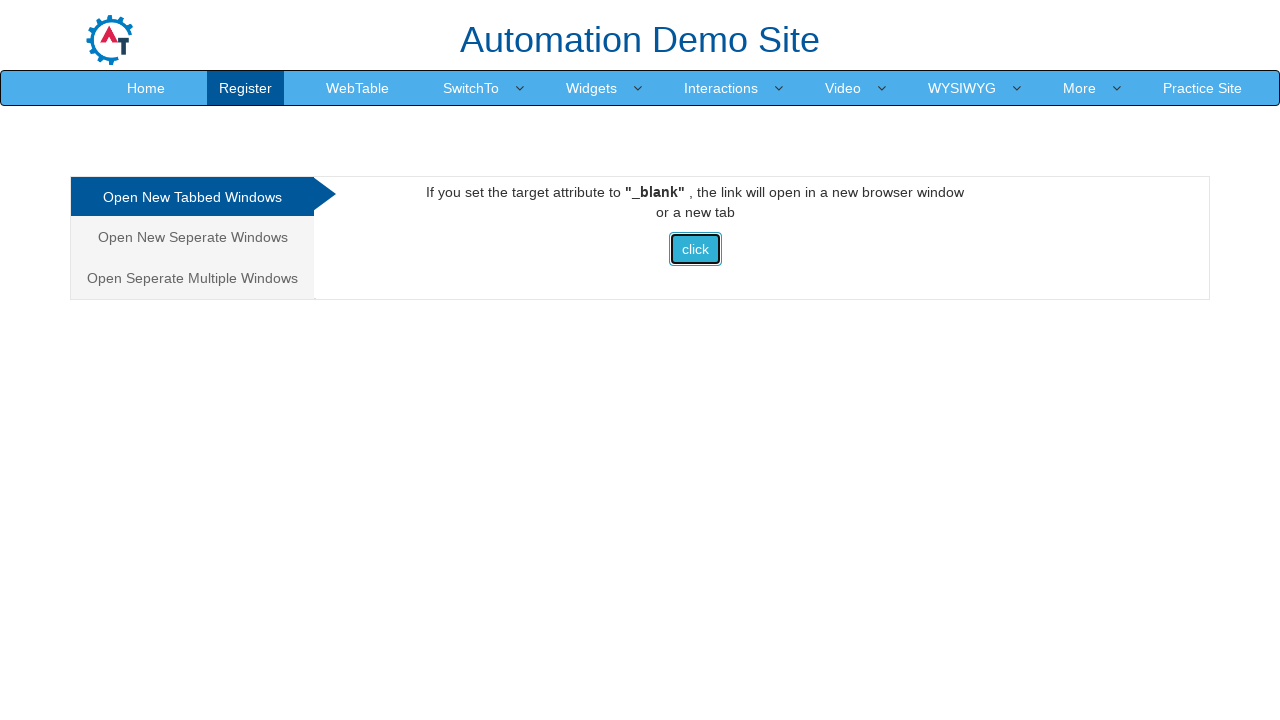

Switched back to main window and verified its title
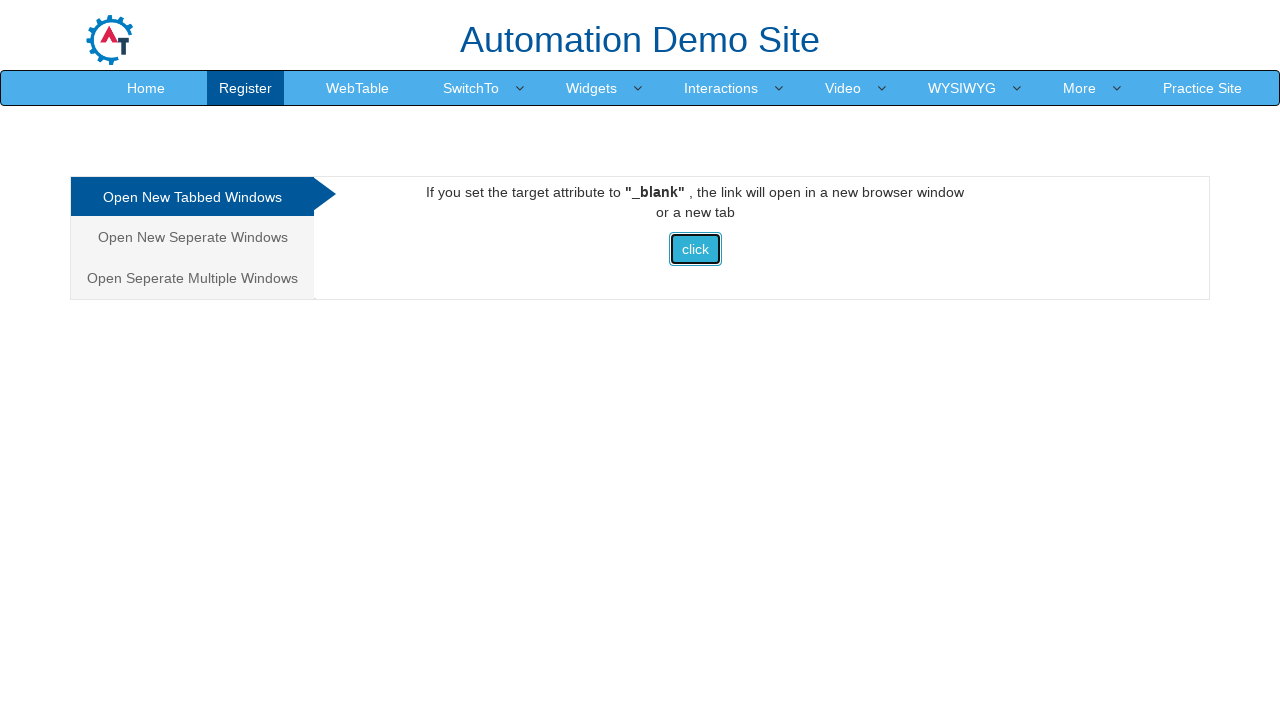

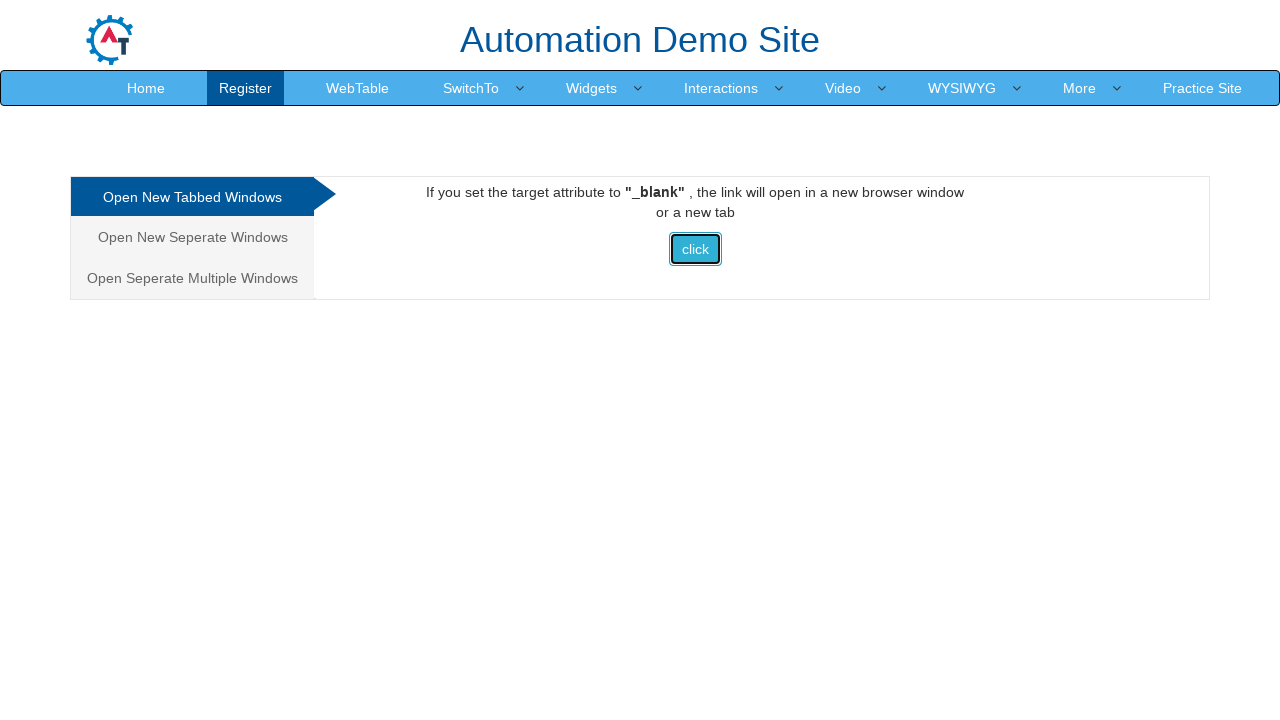